Collects employee names from each department in the table by iterating through all rows and organizing them by department

Starting URL: http://automationbykrishna.com/#

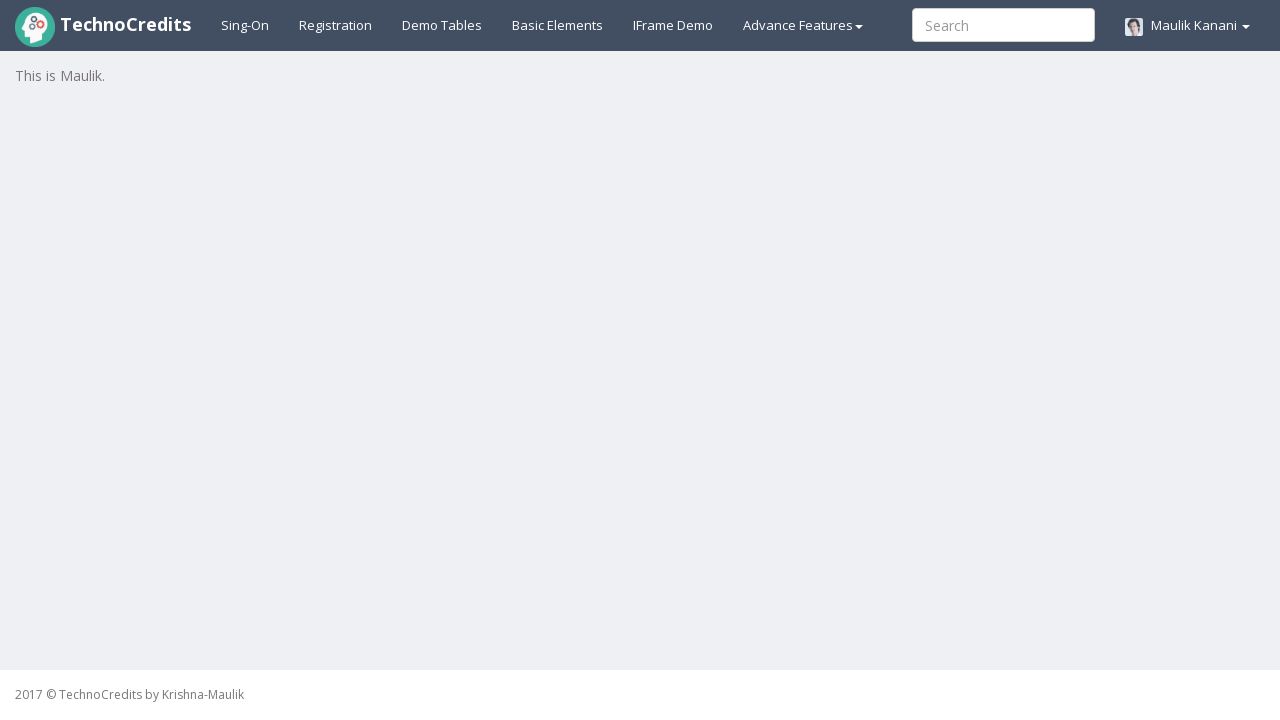

Clicked on Demo Tables link at (442, 25) on a#demotable
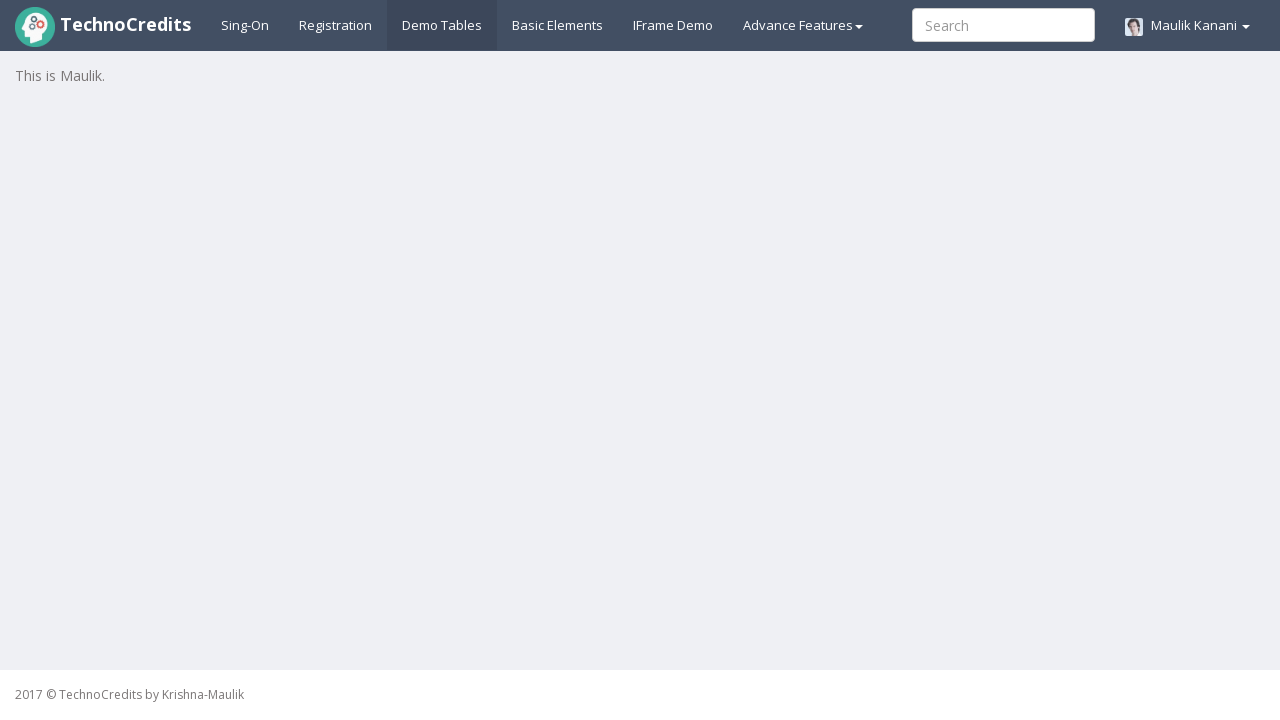

Table loaded successfully
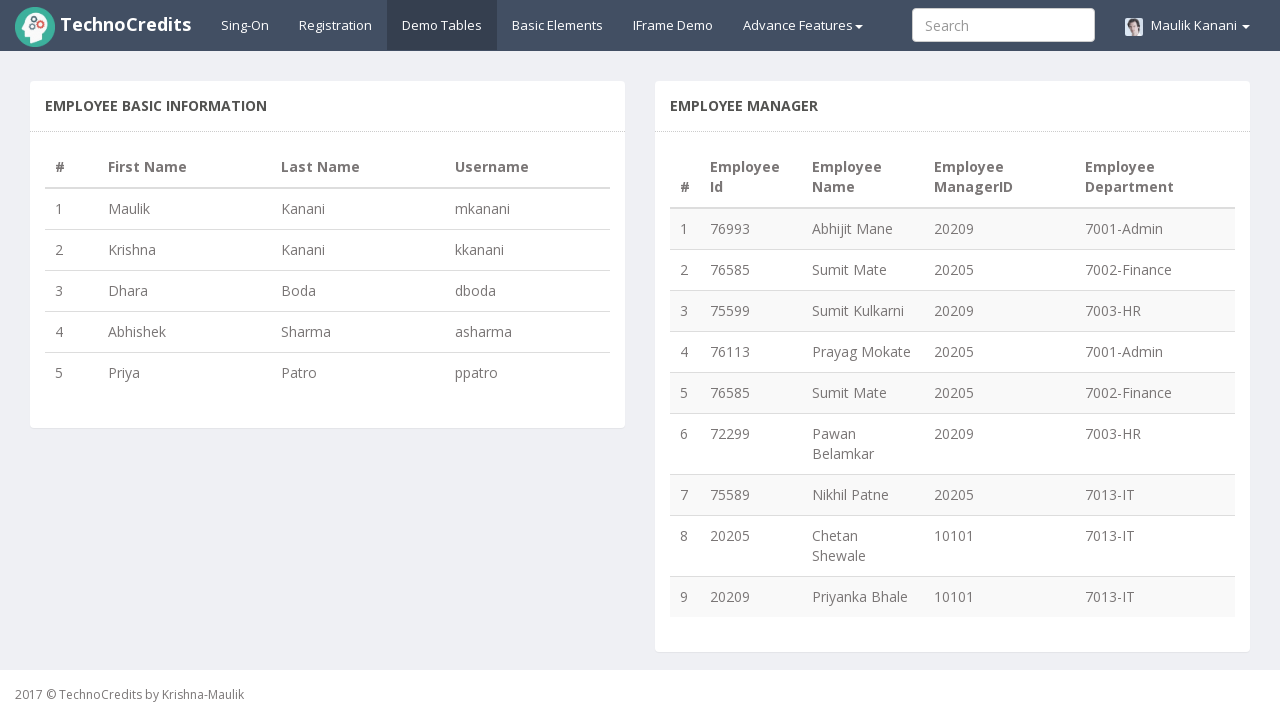

Located all table rows
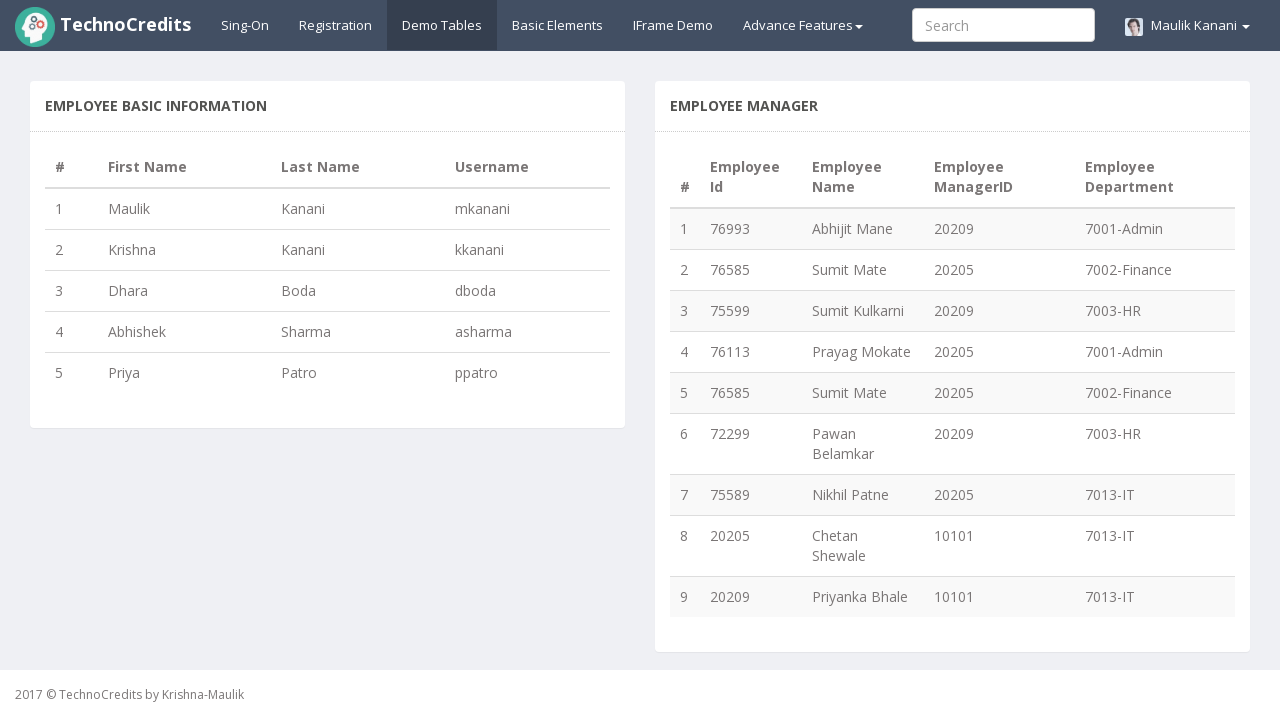

Found 9 rows in the table
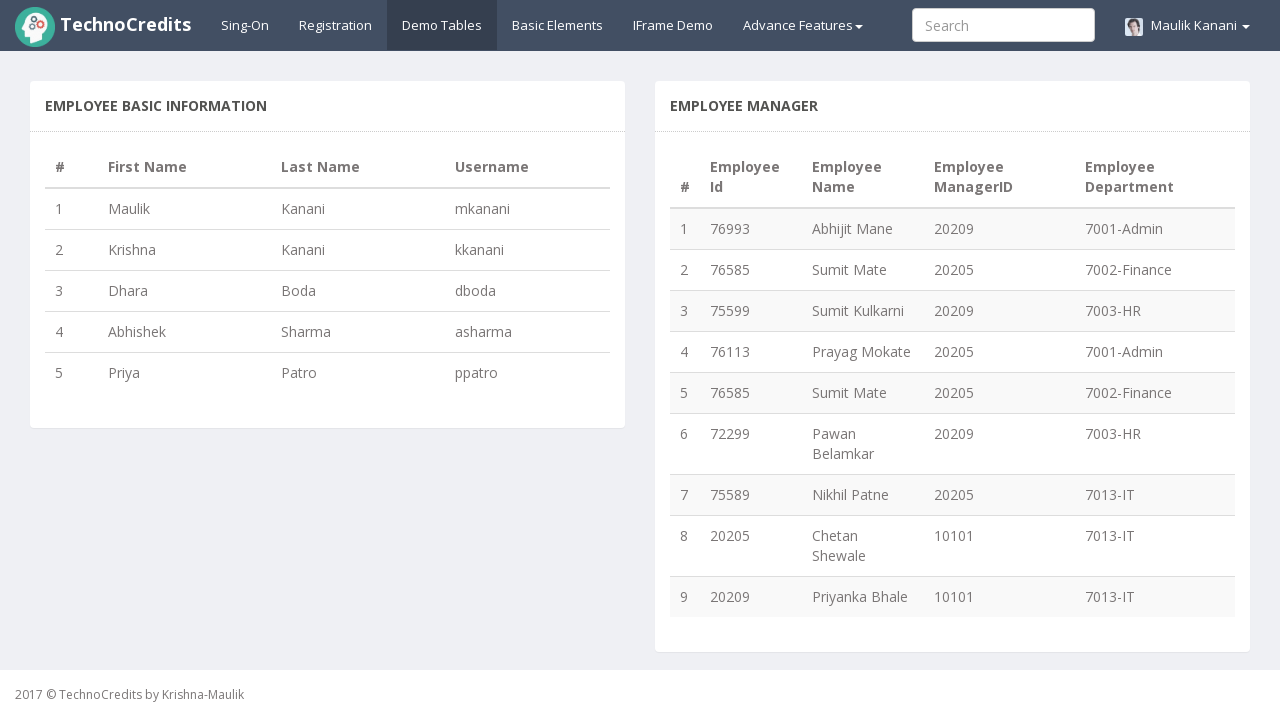

Department selector for row 1 is ready
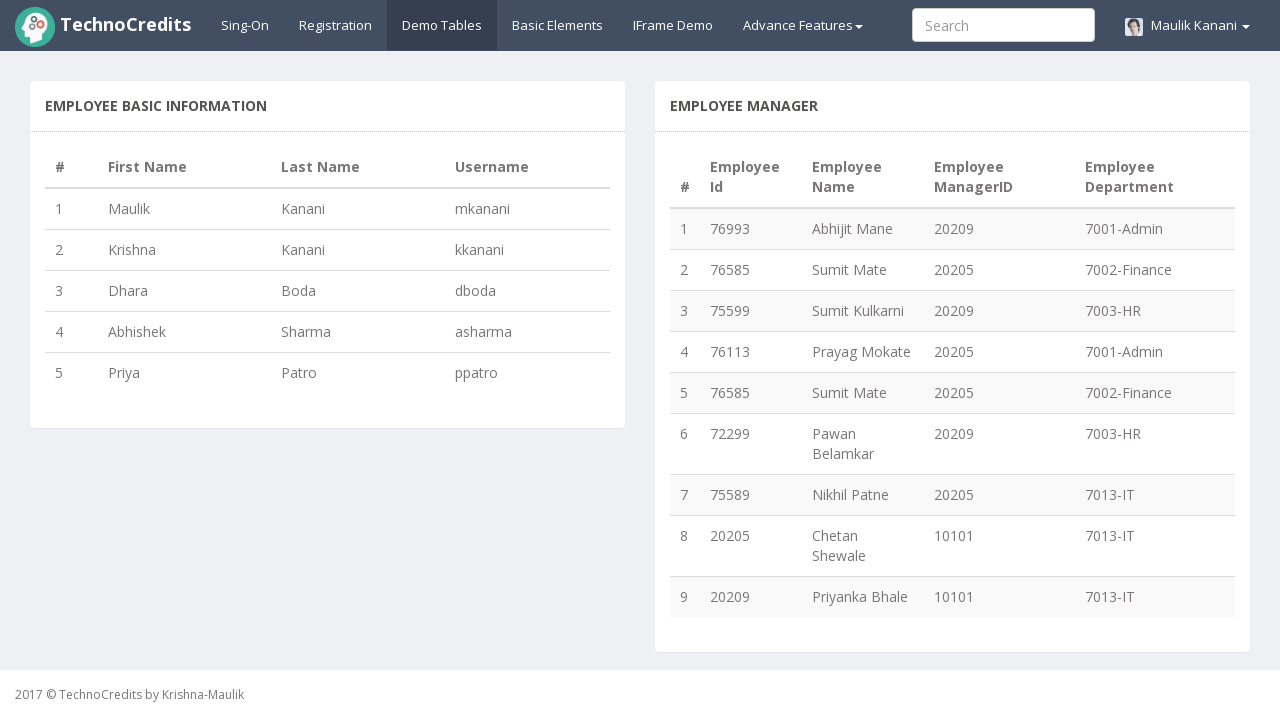

Employee name selector for row 1 is ready
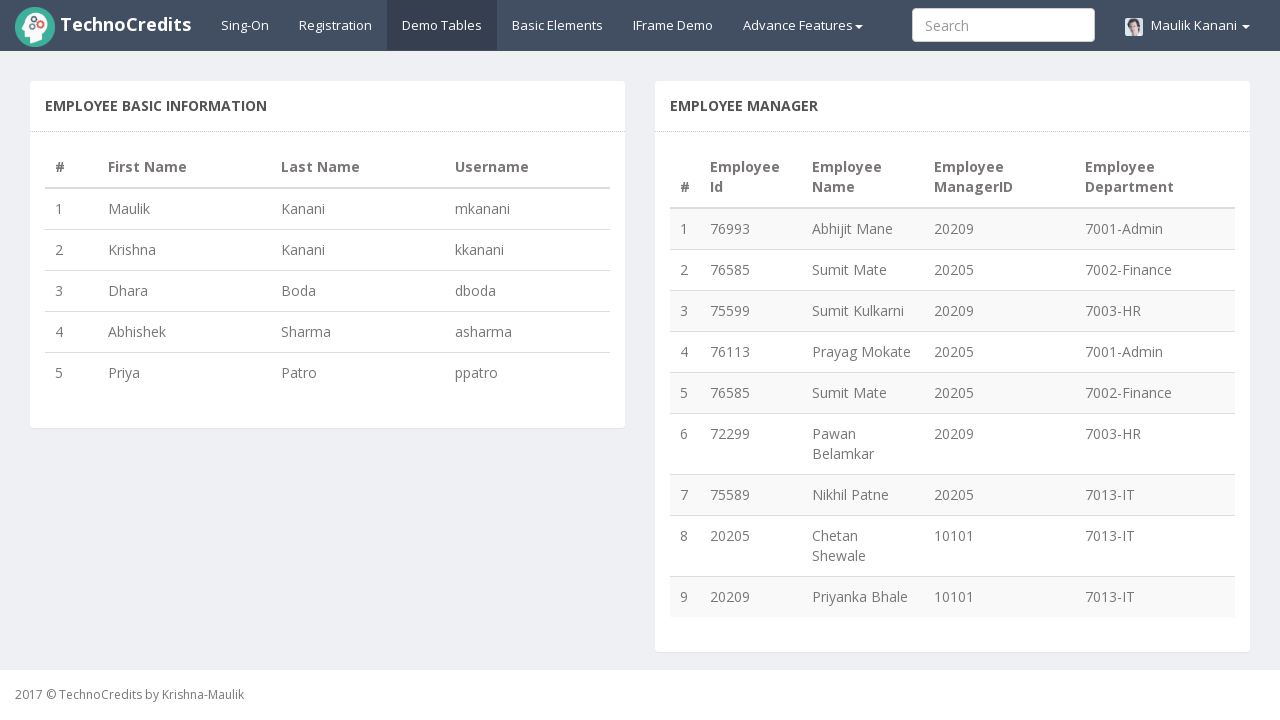

Department selector for row 2 is ready
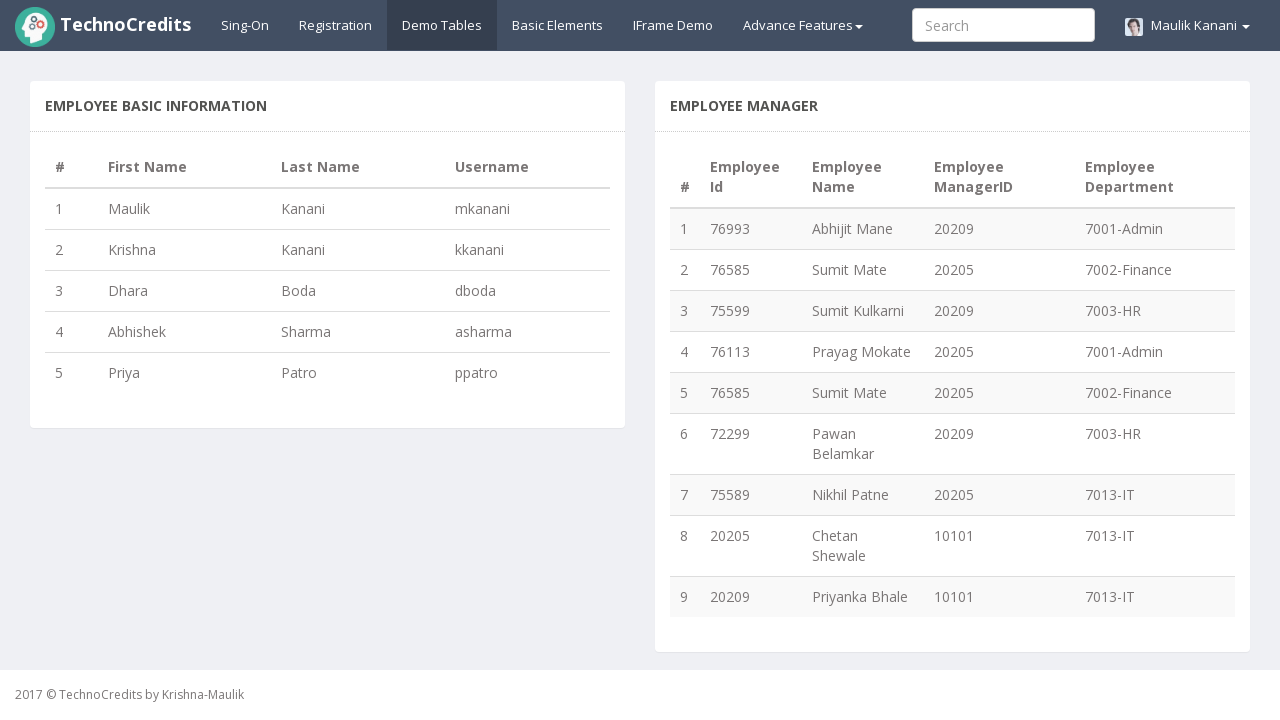

Employee name selector for row 2 is ready
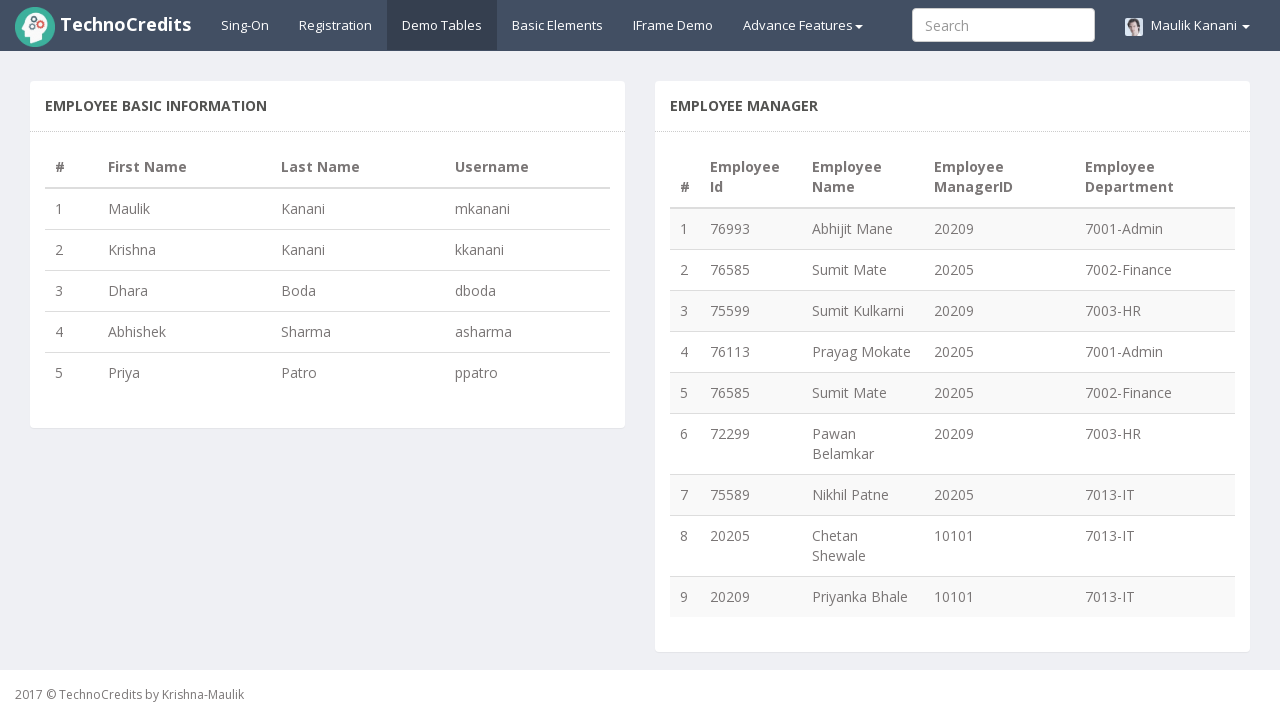

Department selector for row 3 is ready
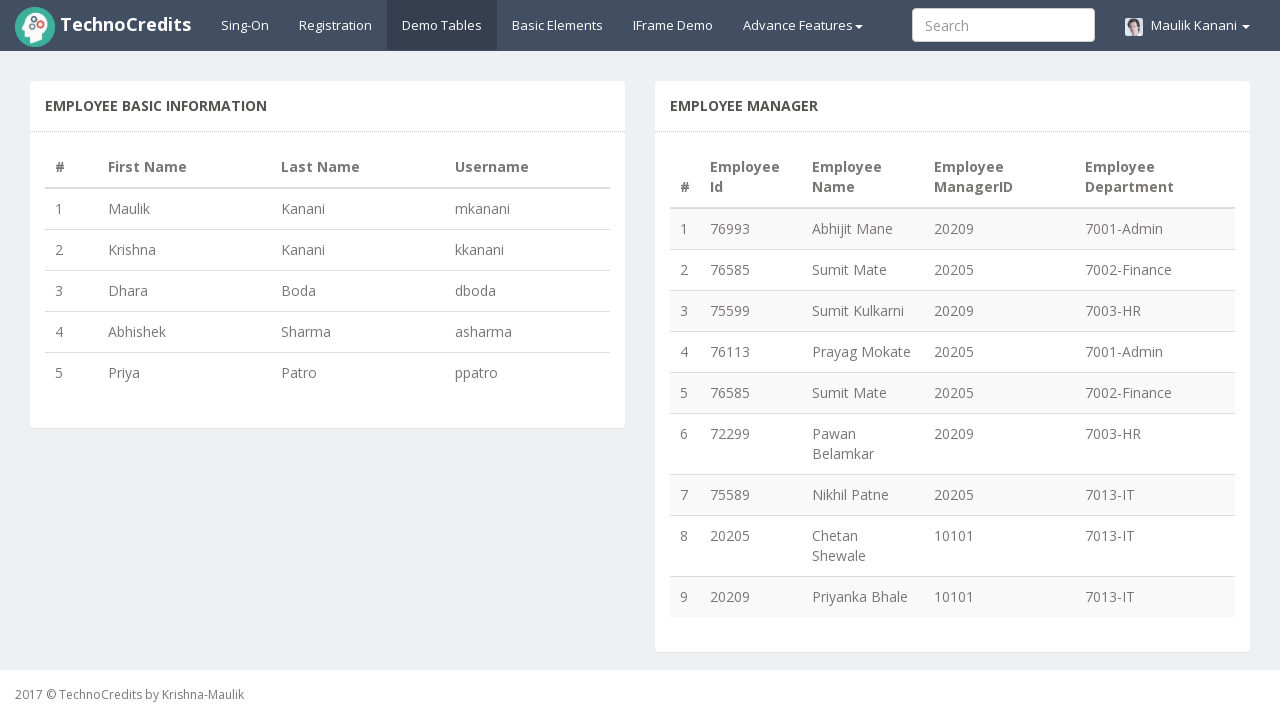

Employee name selector for row 3 is ready
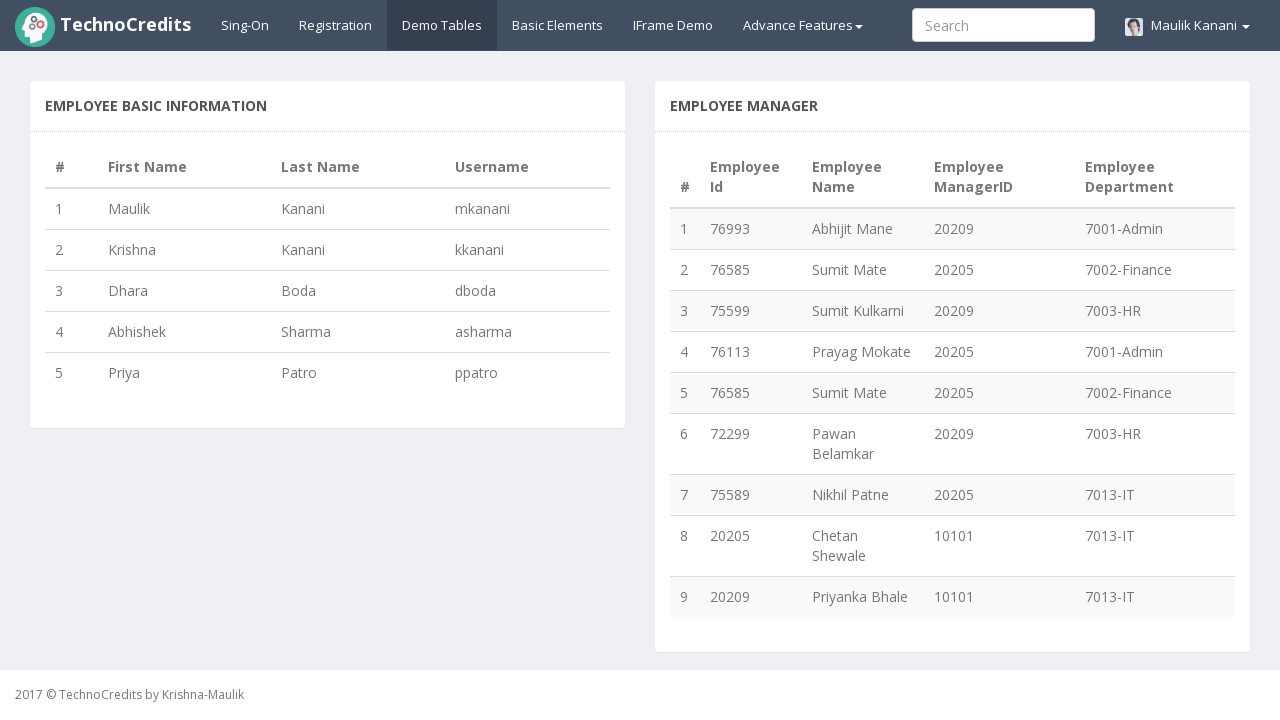

Department selector for row 4 is ready
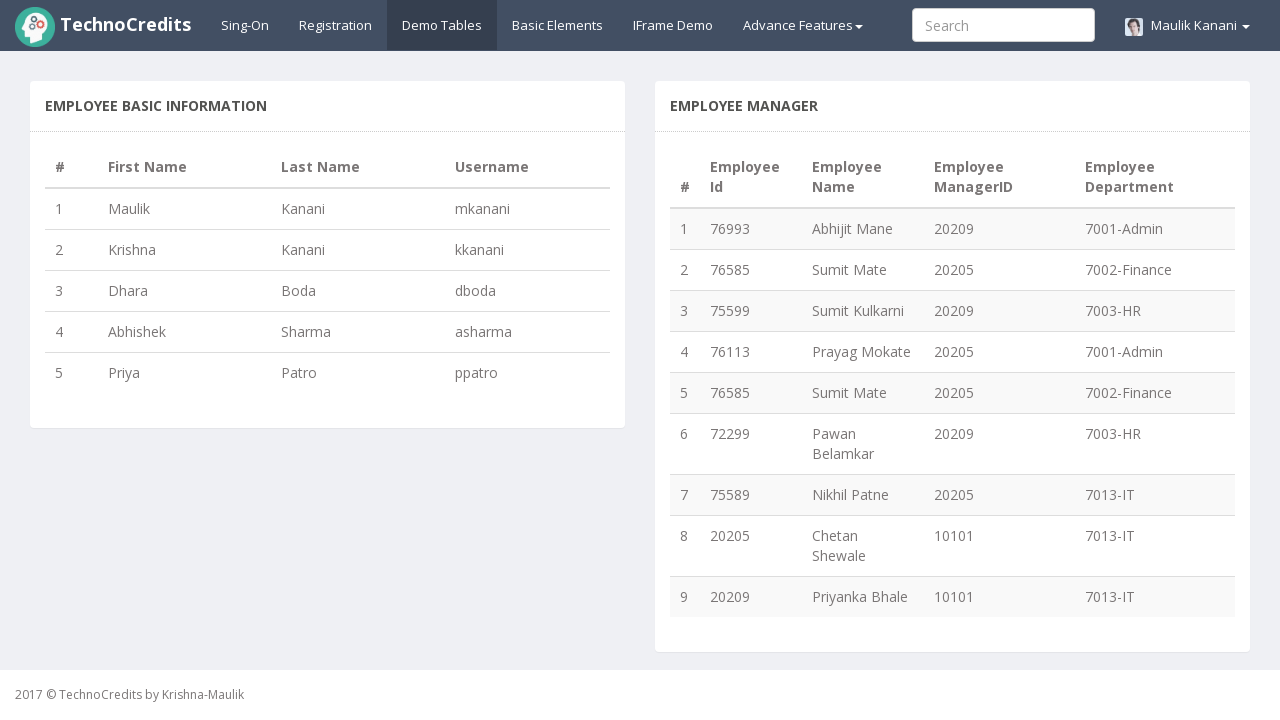

Employee name selector for row 4 is ready
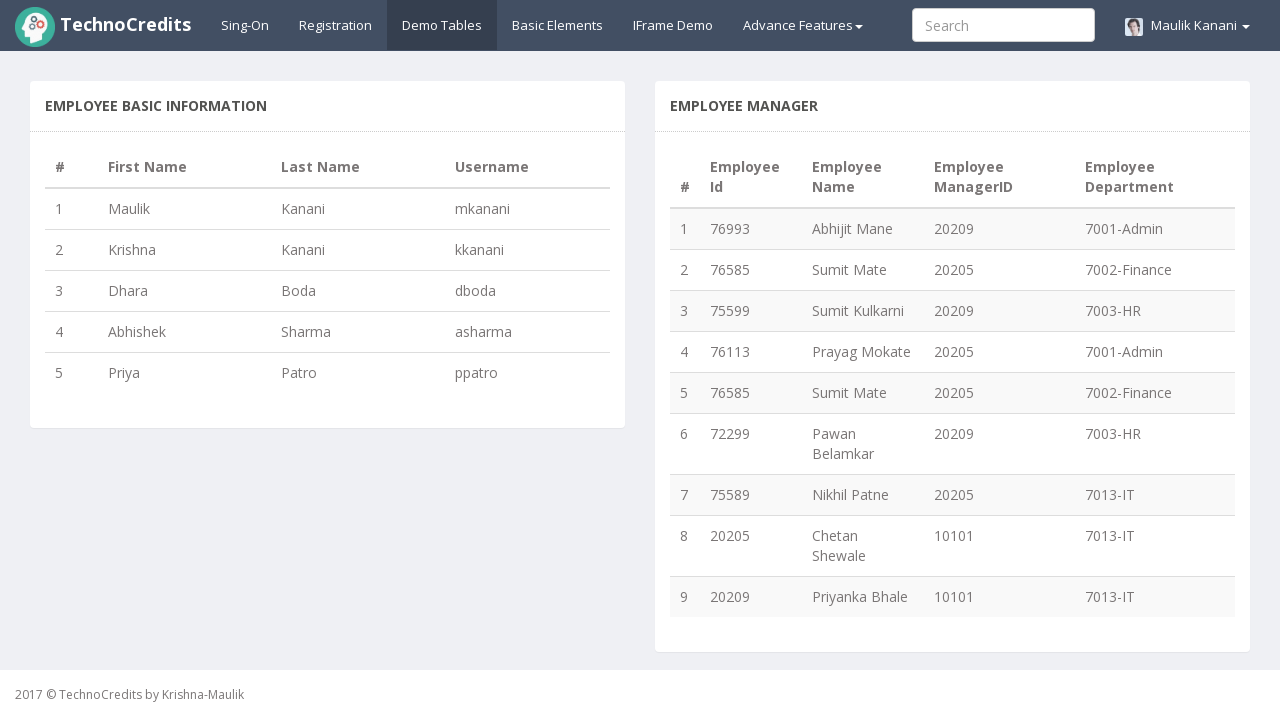

Department selector for row 5 is ready
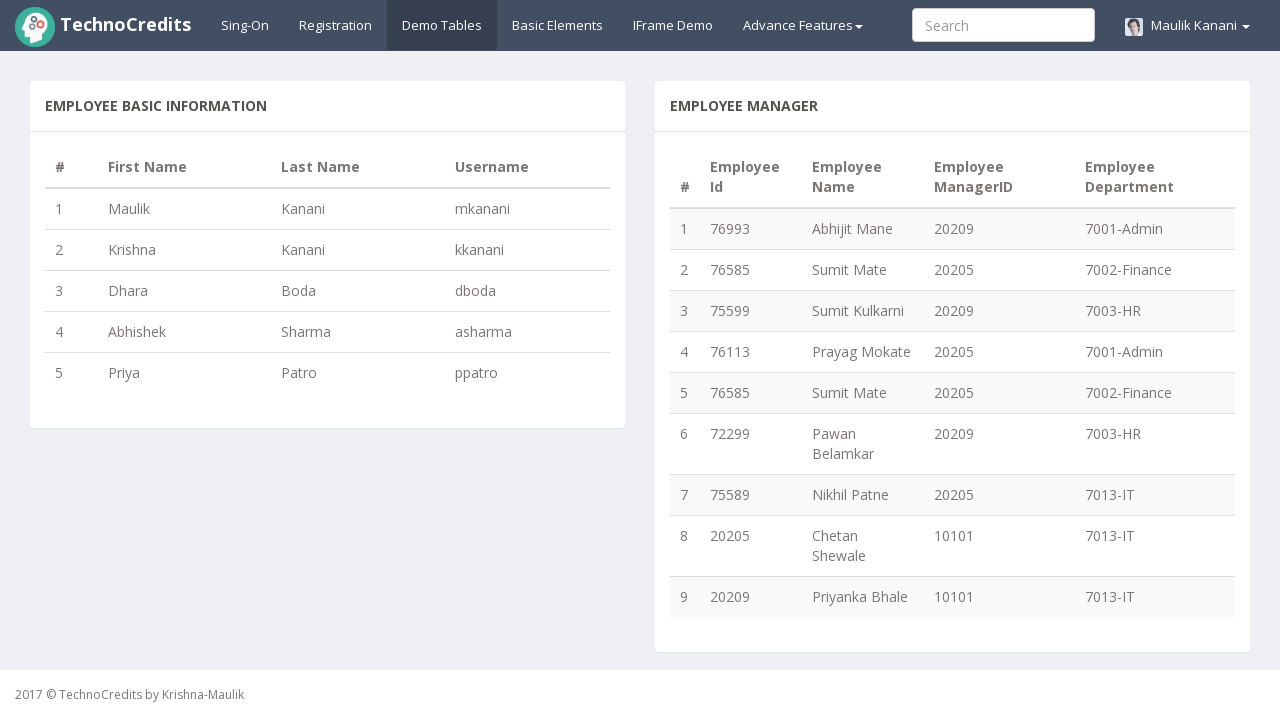

Employee name selector for row 5 is ready
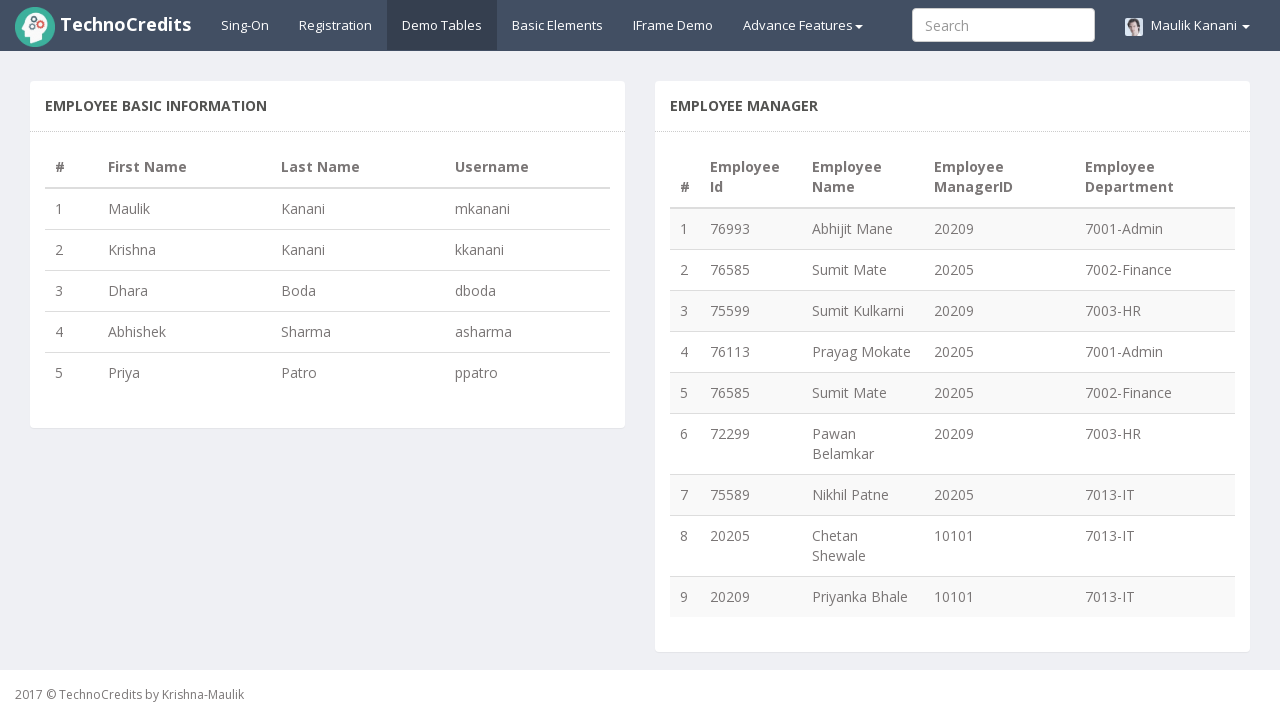

Department selector for row 6 is ready
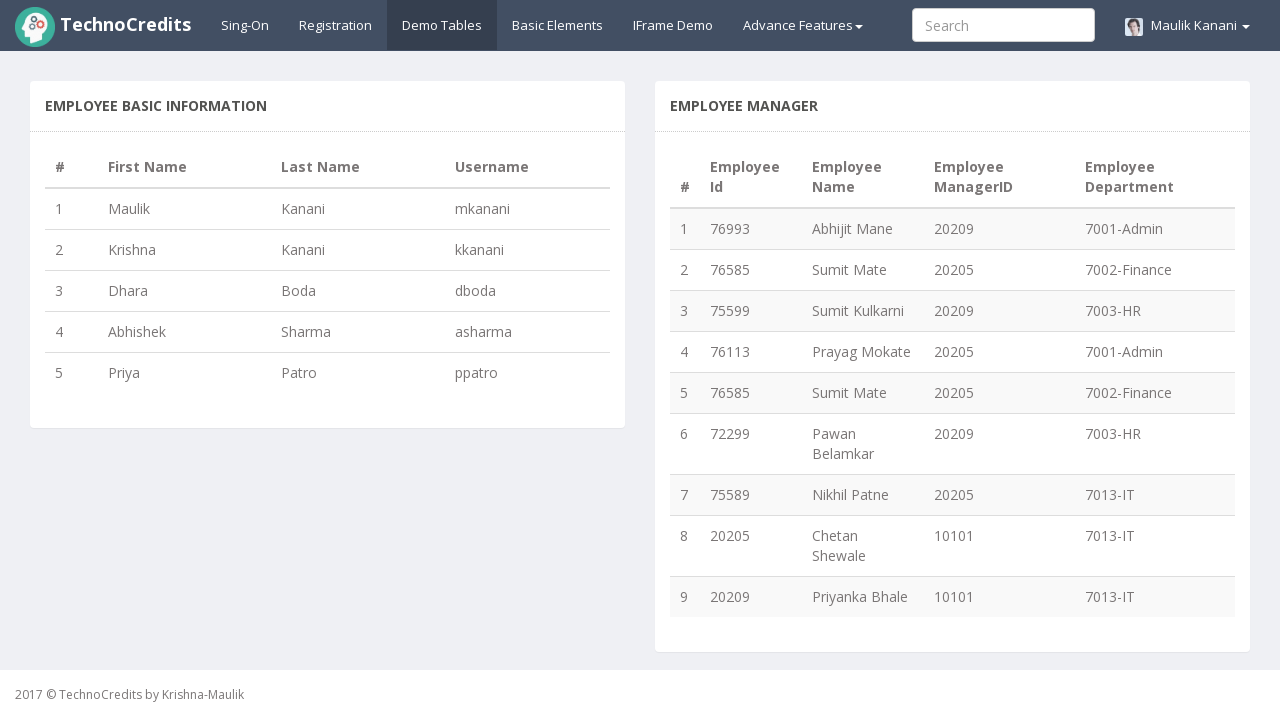

Employee name selector for row 6 is ready
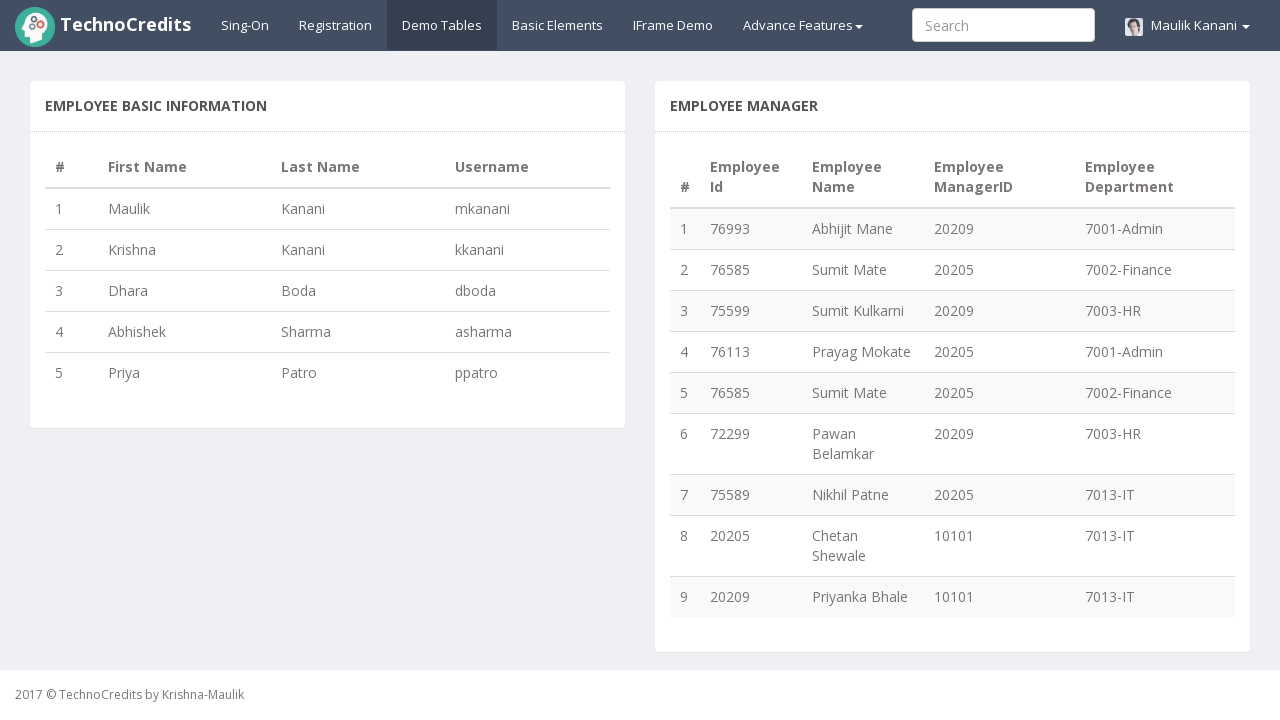

Department selector for row 7 is ready
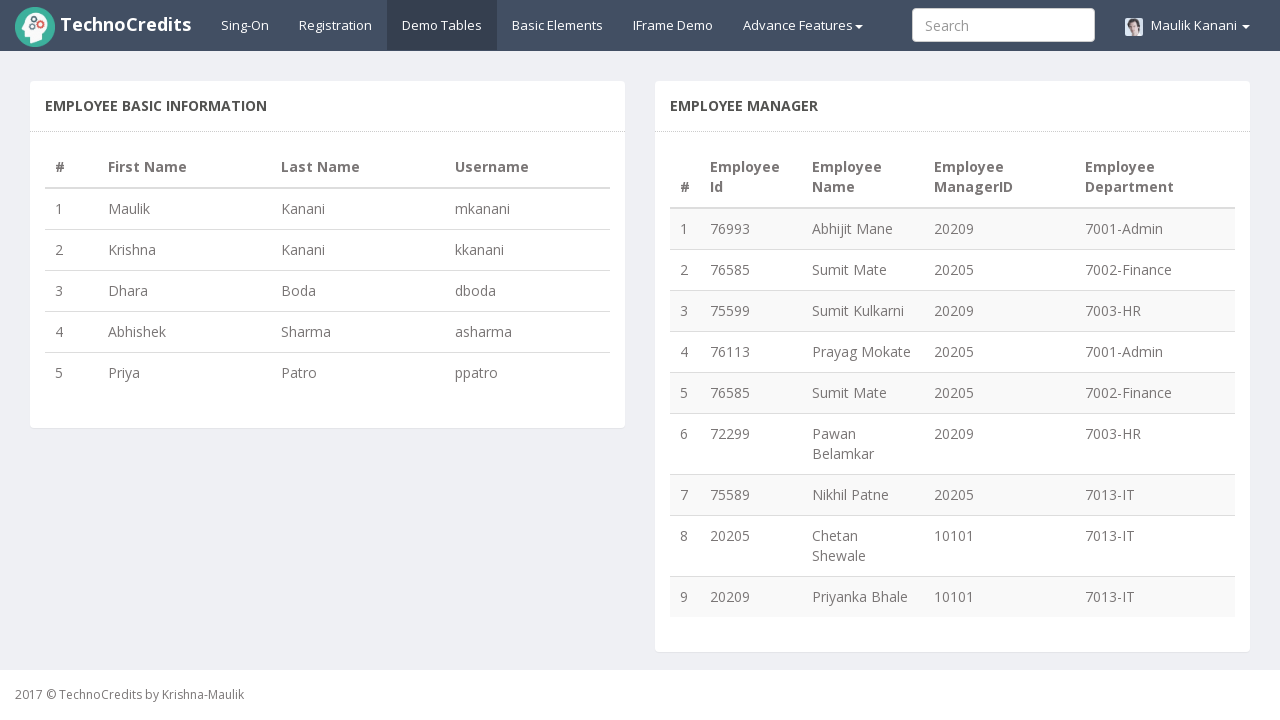

Employee name selector for row 7 is ready
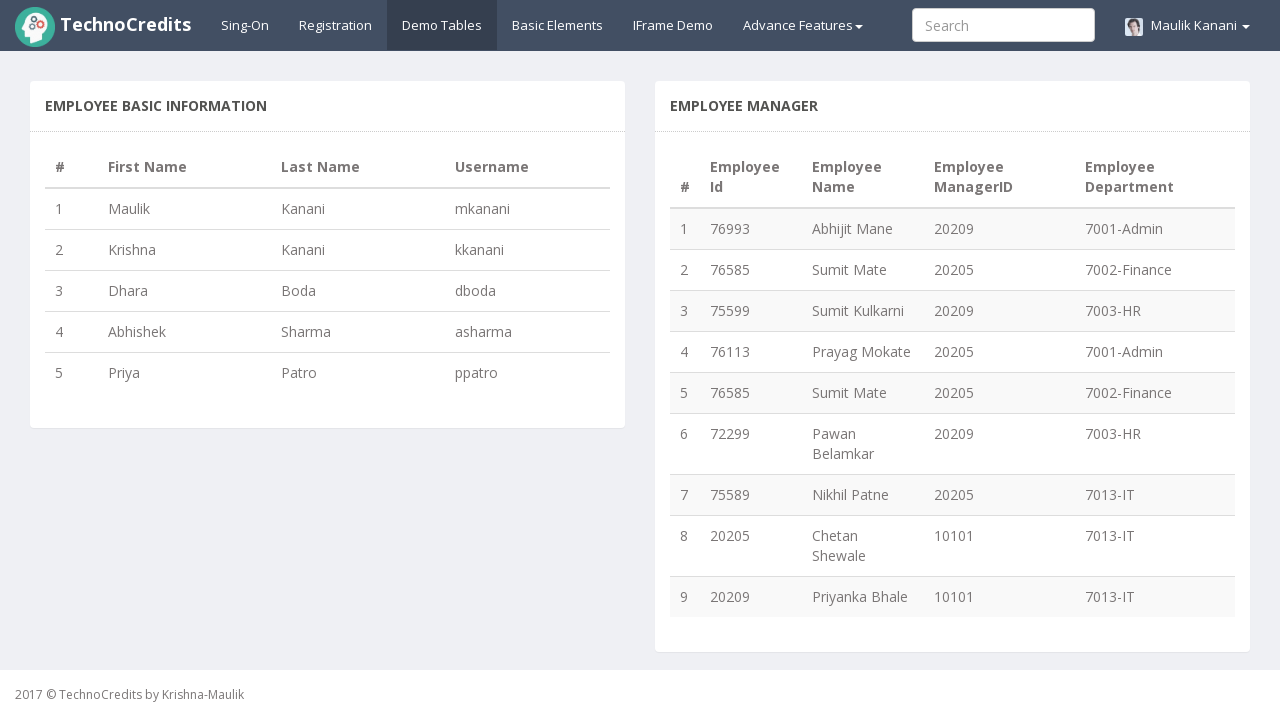

Department selector for row 8 is ready
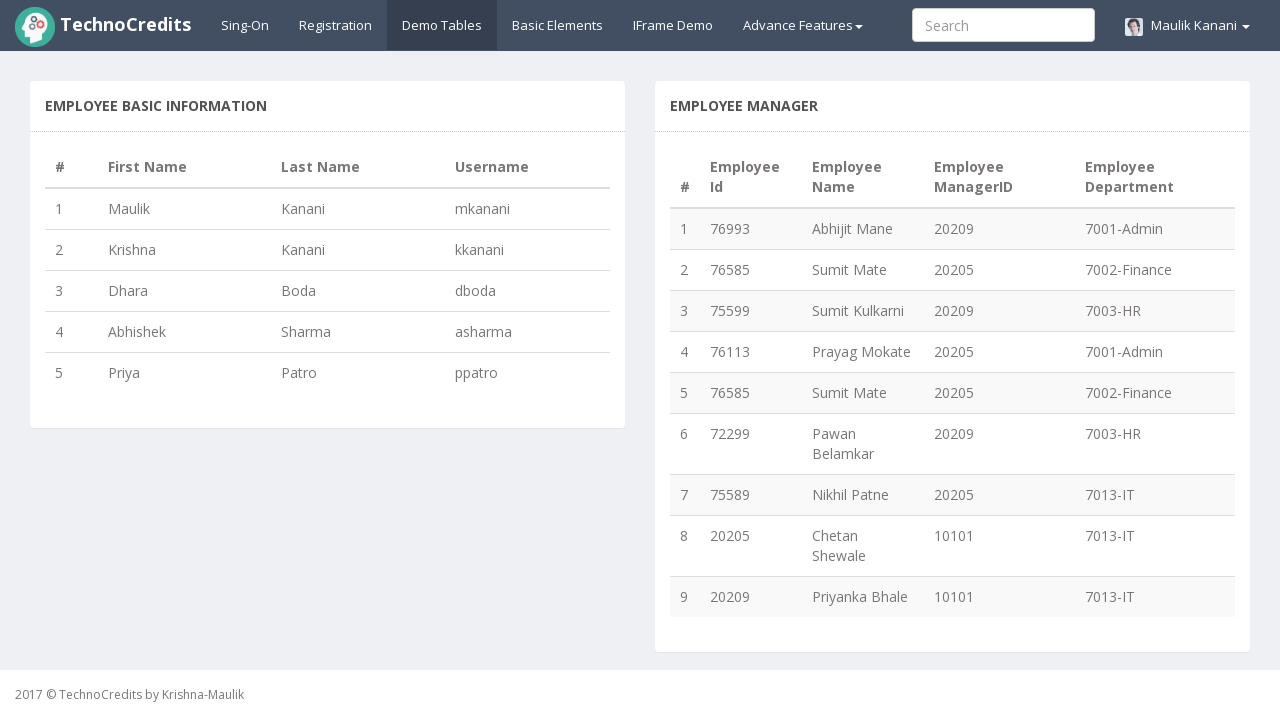

Employee name selector for row 8 is ready
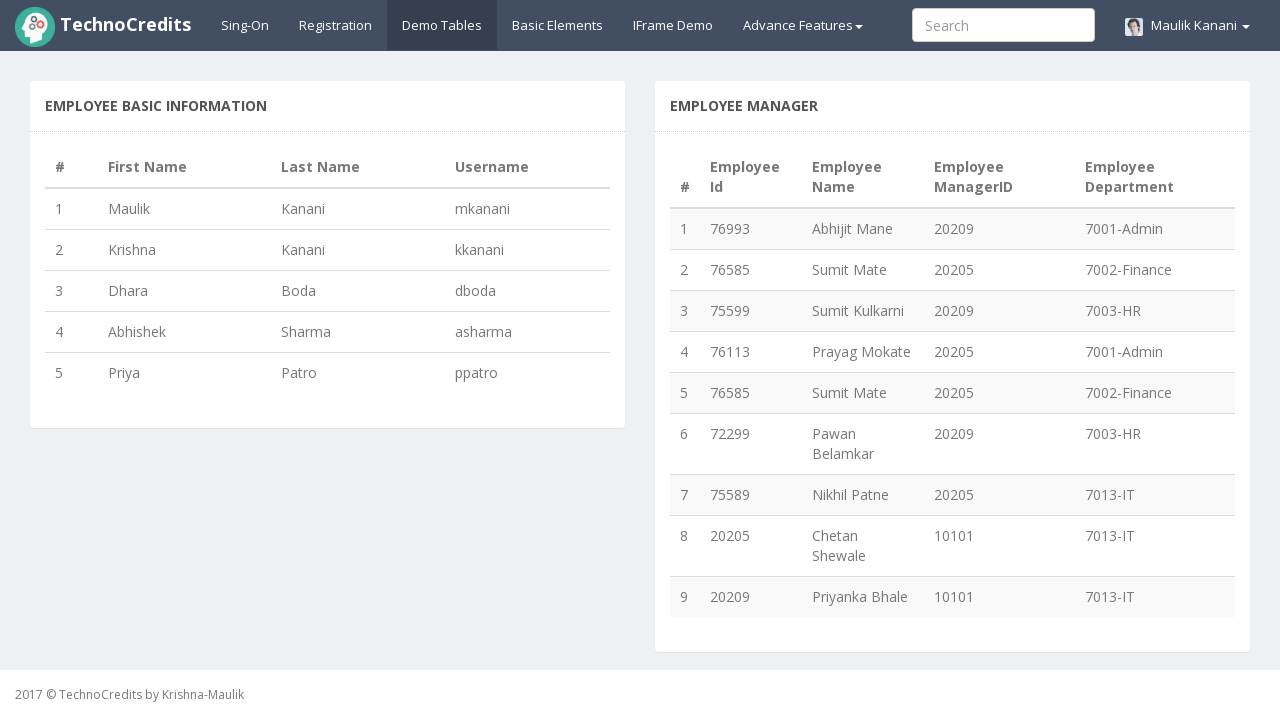

Department selector for row 9 is ready
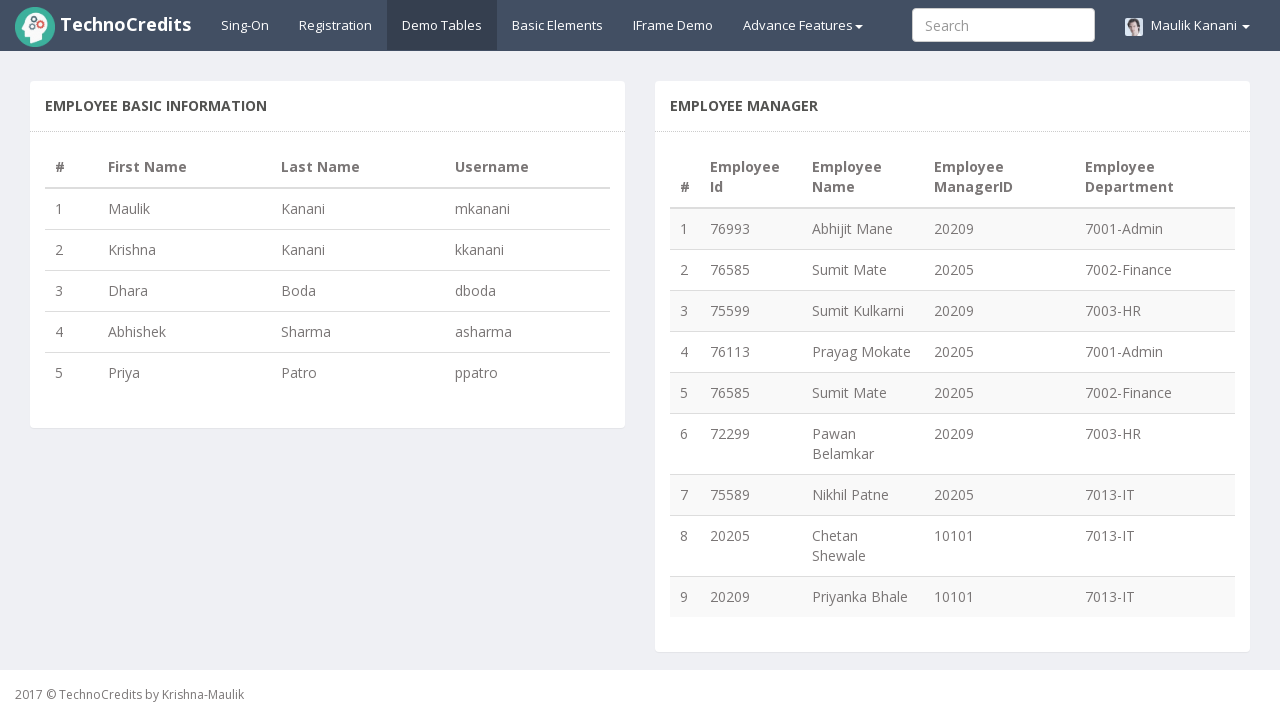

Employee name selector for row 9 is ready
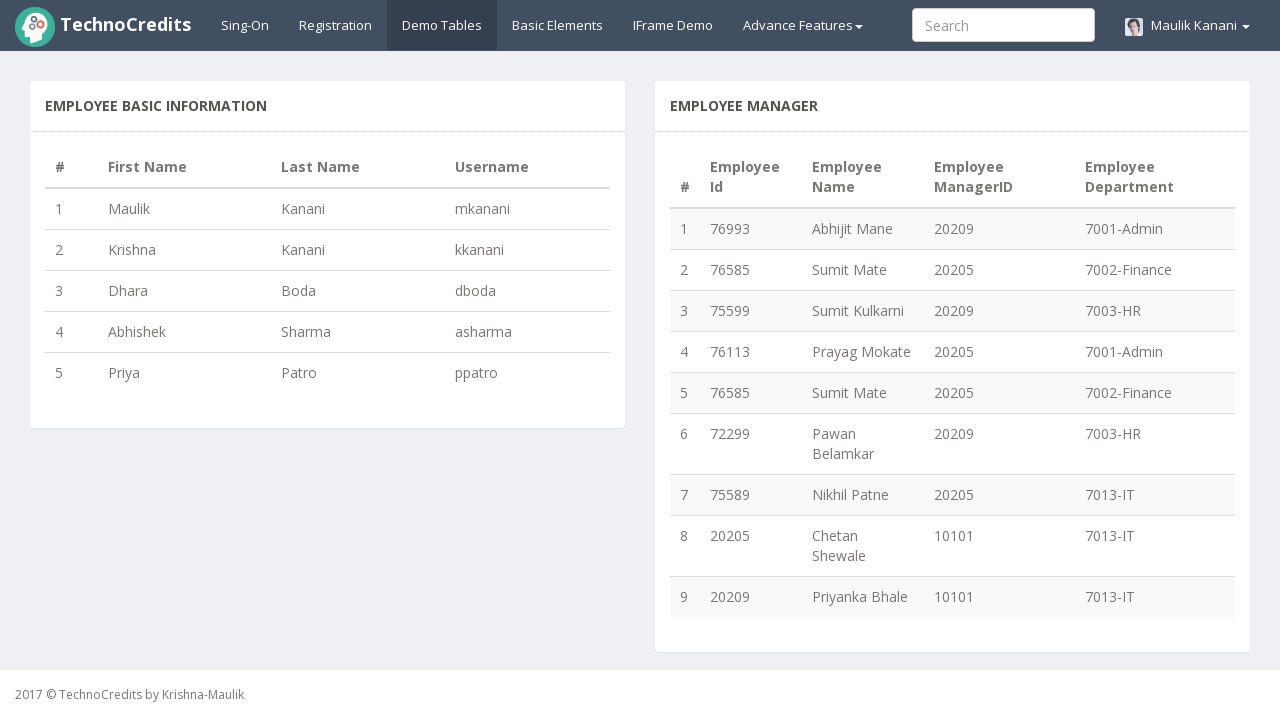

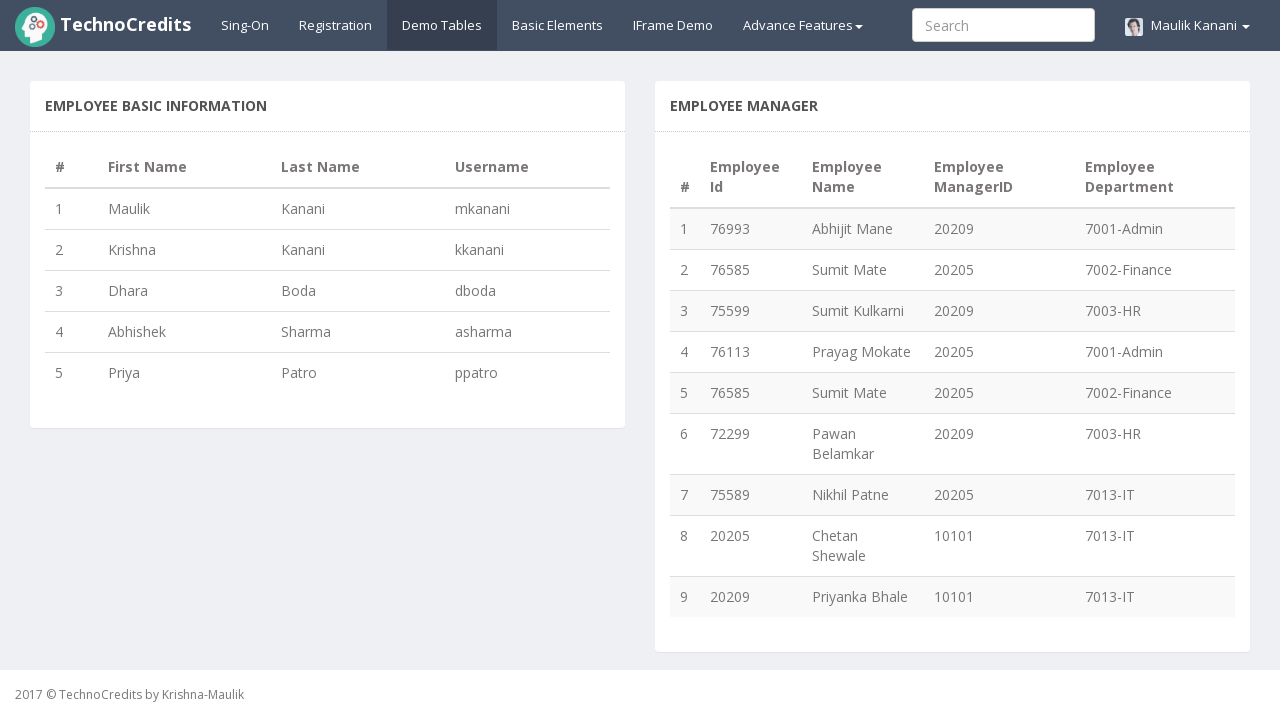